Navigates to a football statistics website, clicks the "All matches" button to display match data, and waits for the match table to load

Starting URL: https://www.adamchoi.co.uk/overs/detailed

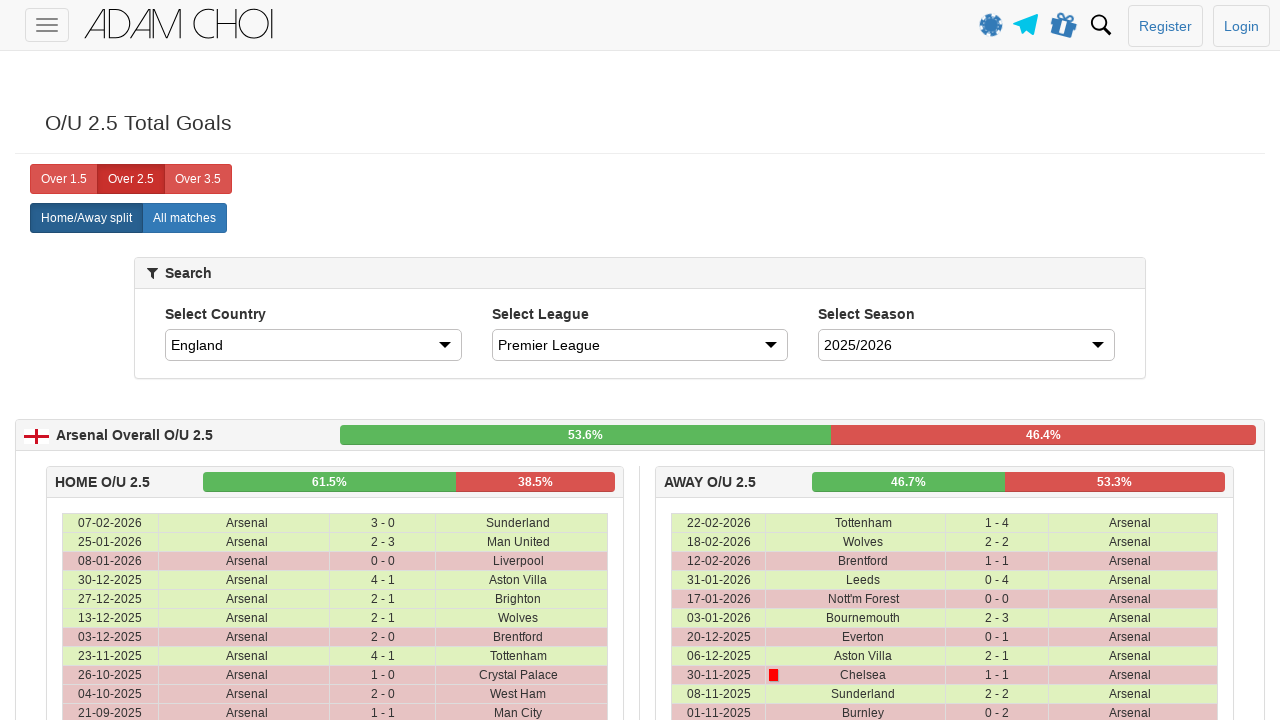

Waited for 'All matches' button to be present
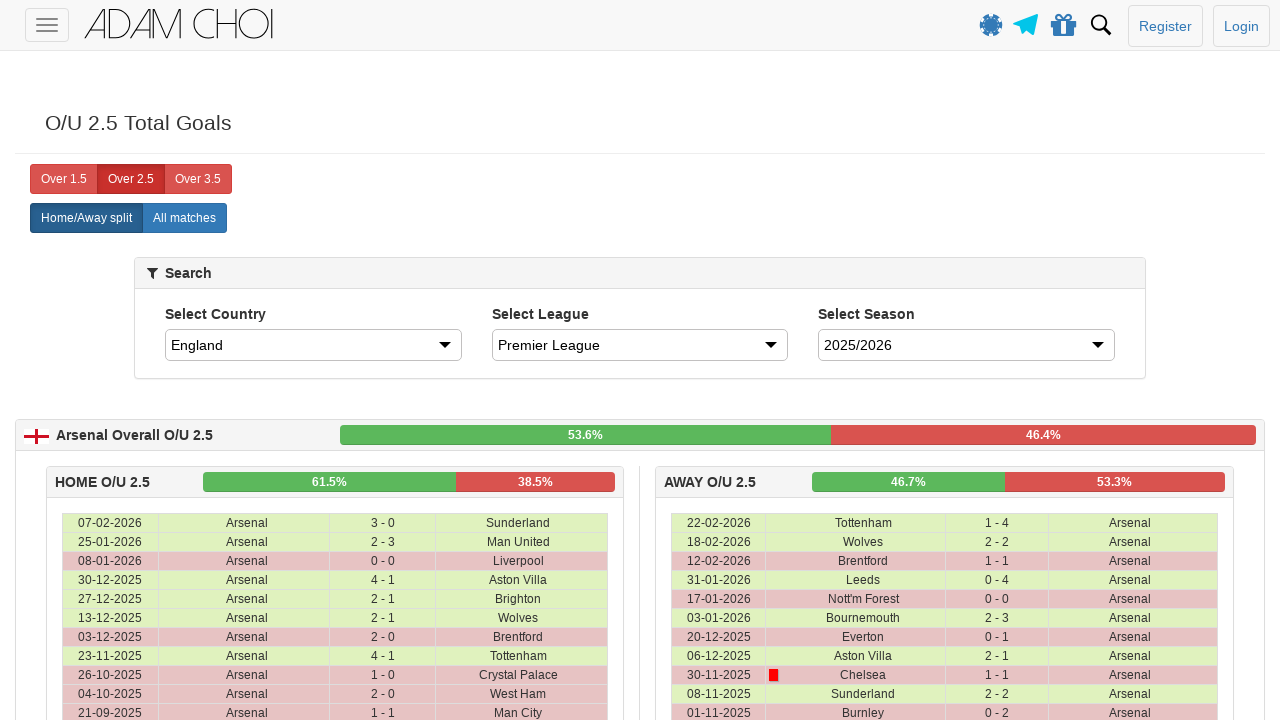

Clicked 'All matches' button to display match data at (184, 218) on xpath=//label[@analytics-event="All matches"]
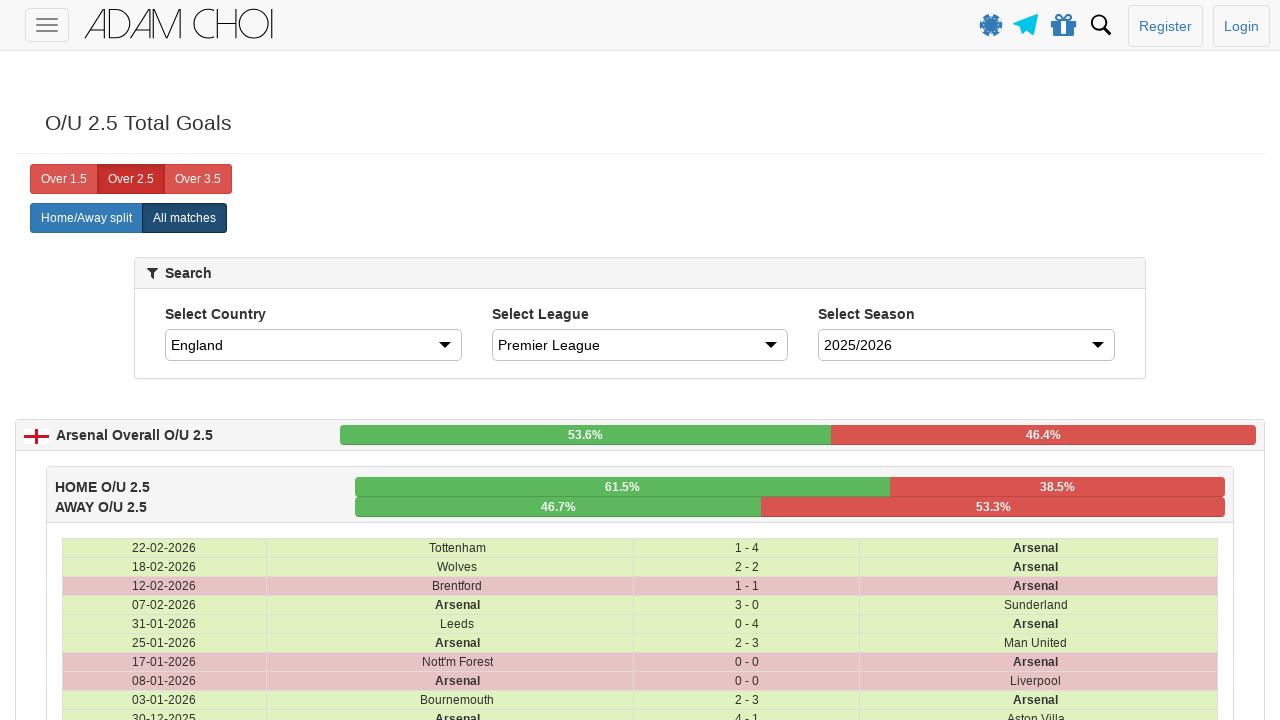

Match data table rows loaded successfully
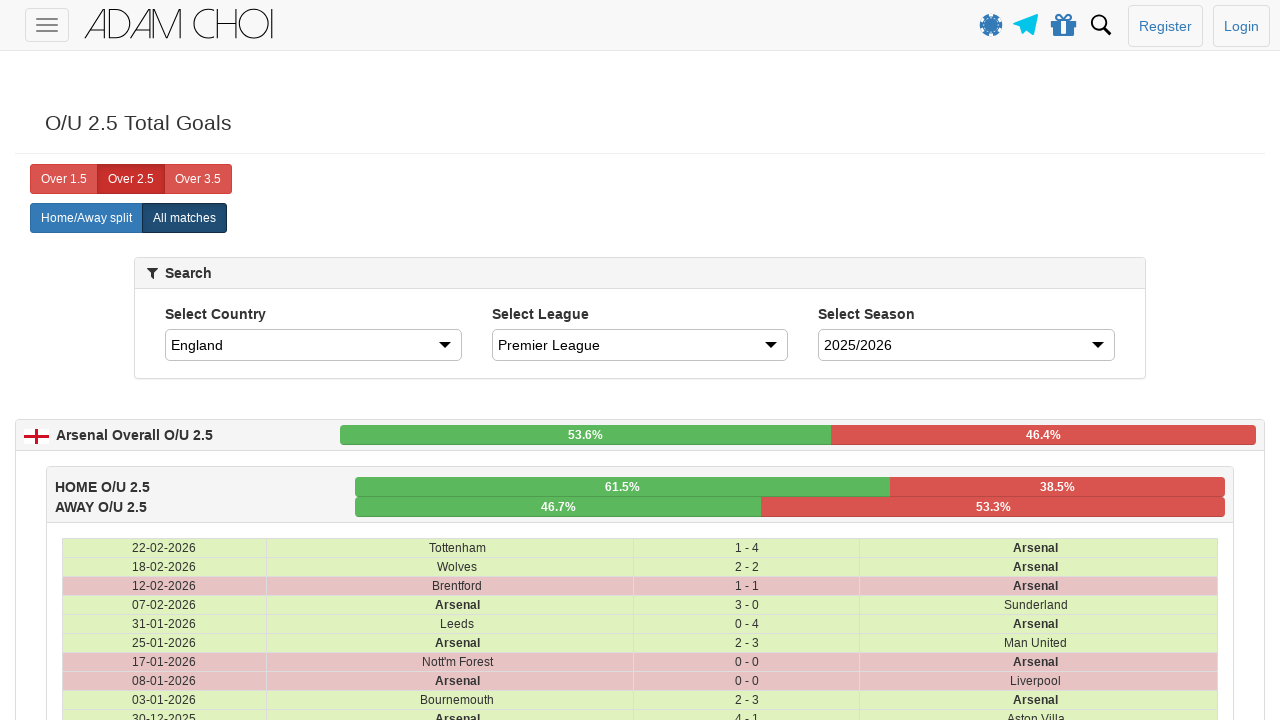

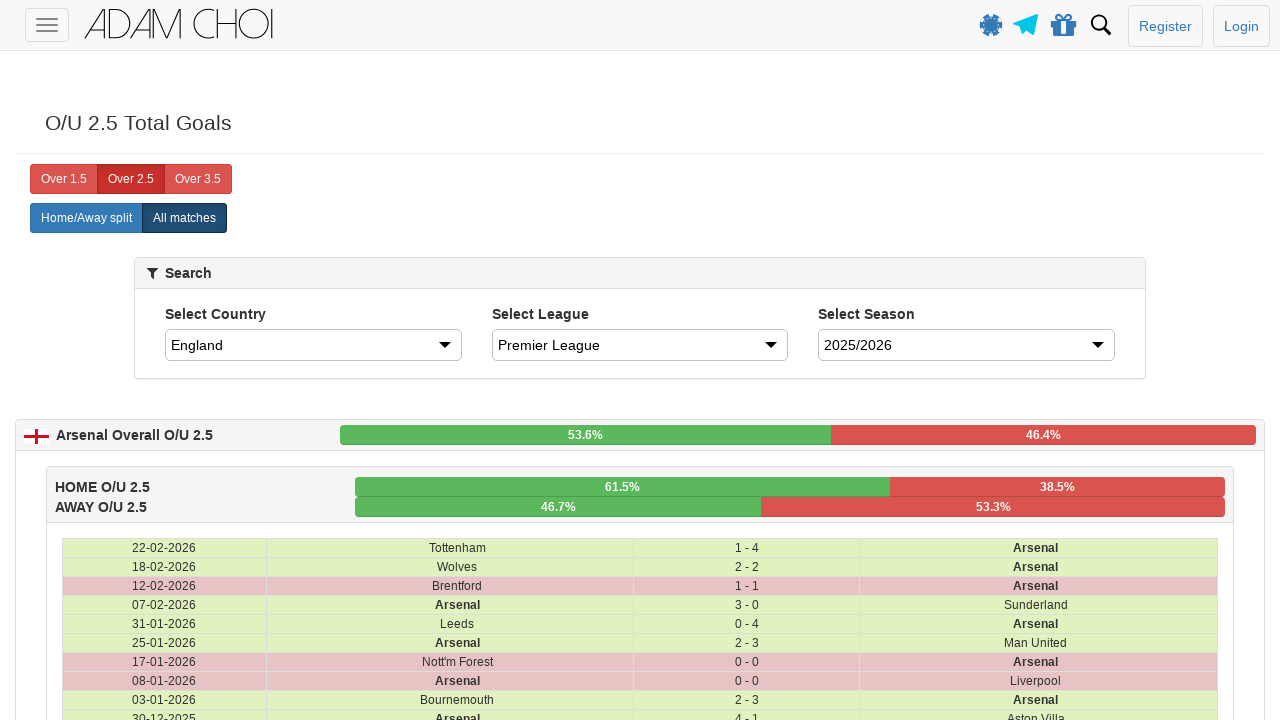